Tests navigation on anhtester.com by clicking on the "Website Testing" section heading

Starting URL: https://anhtester.com

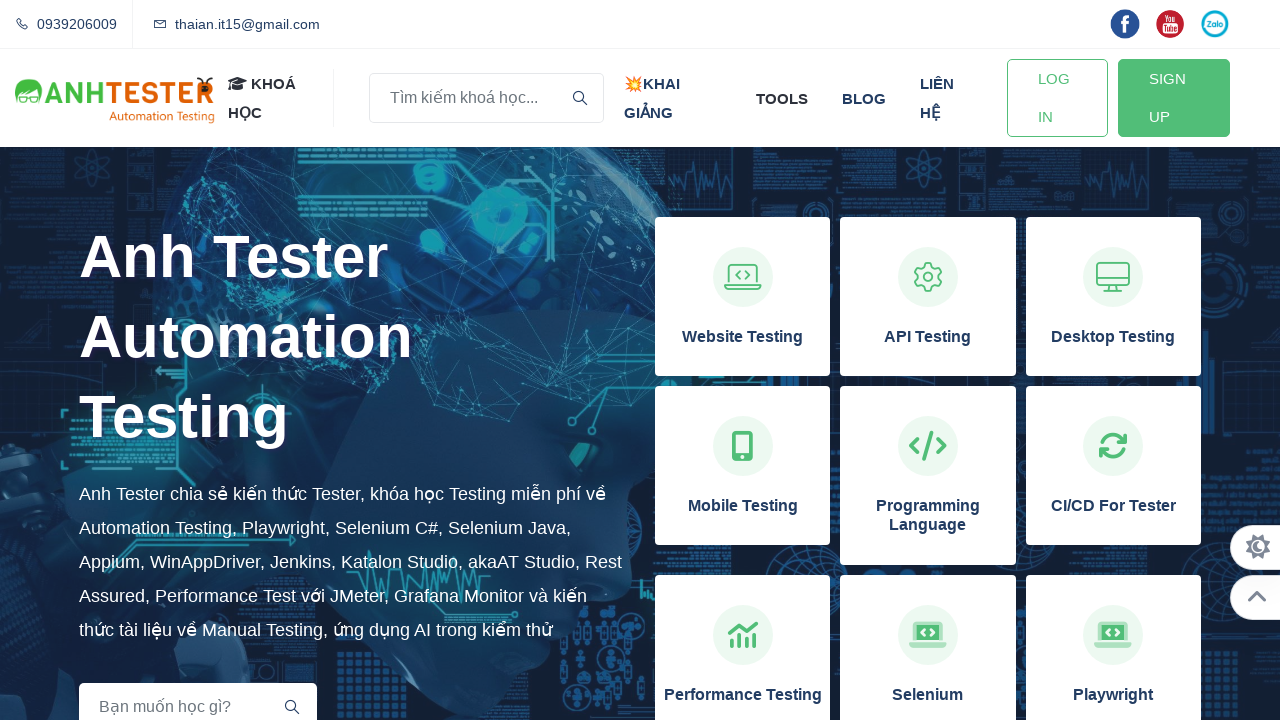

Page loaded - domcontentloaded event fired
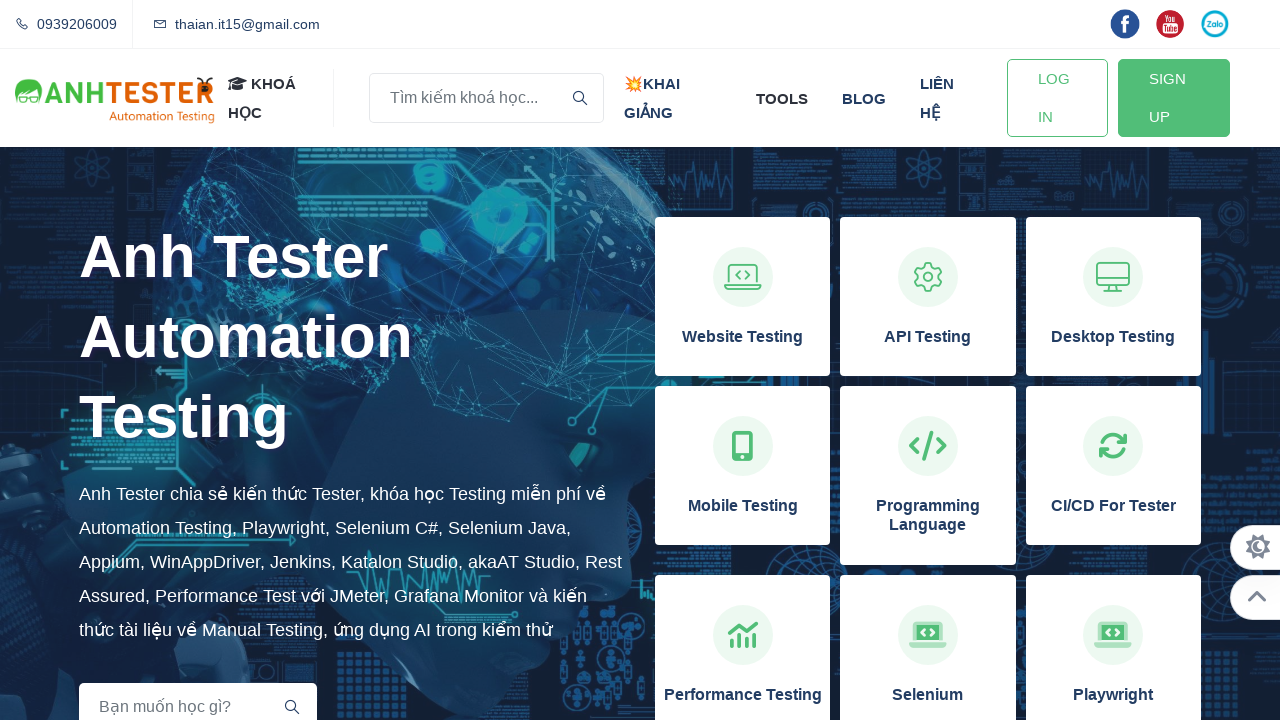

Clicked on 'Website Testing' section heading at (743, 337) on xpath=//h3[normalize-space()='Website Testing']
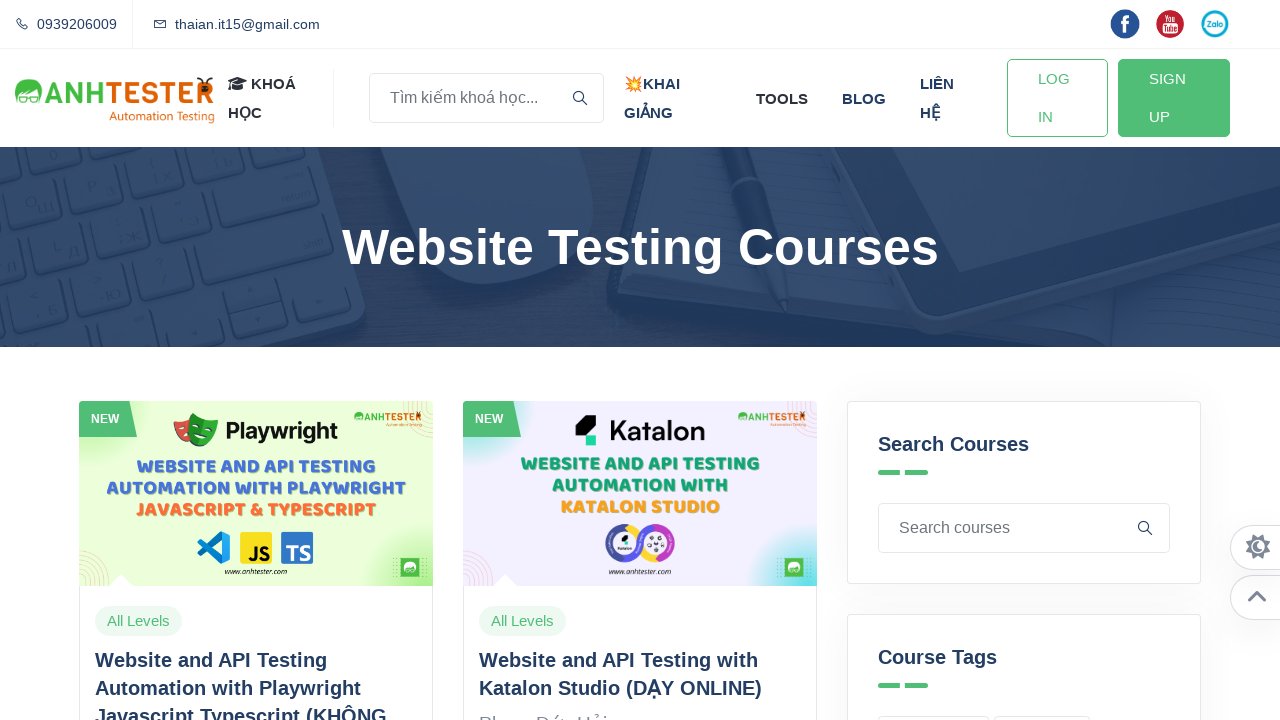

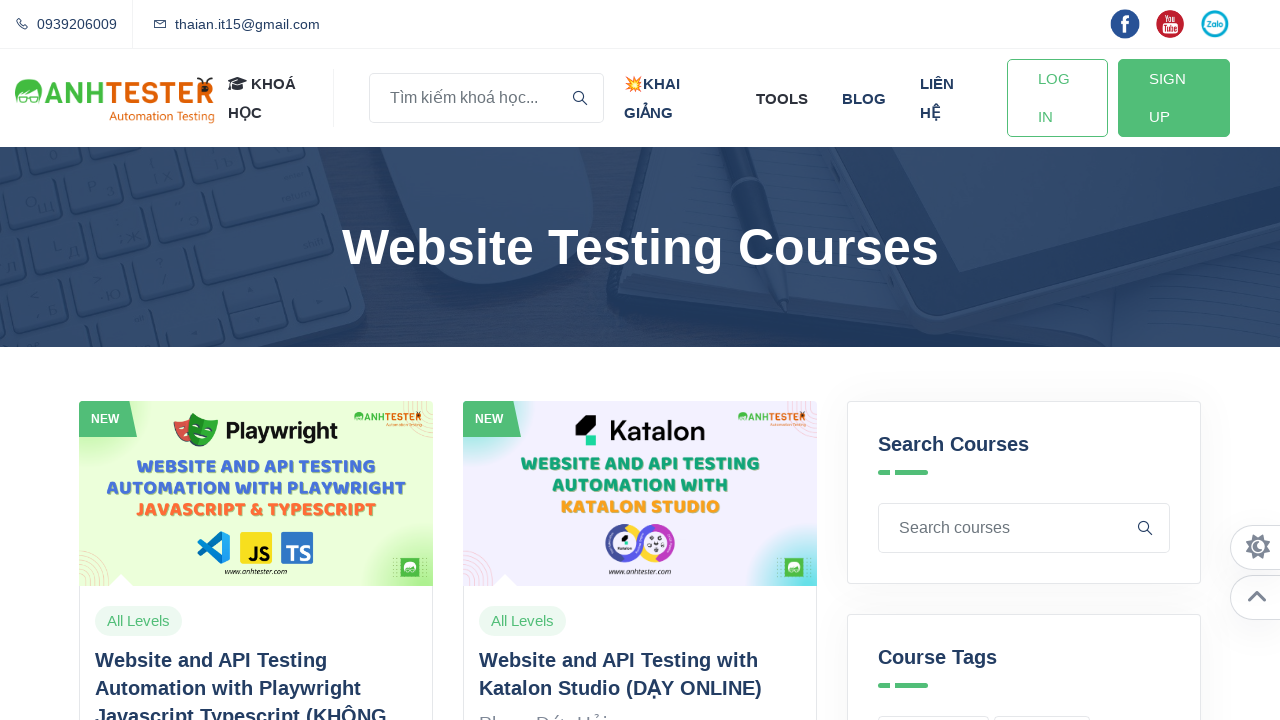